Tests search functionality by searching for "замша" (suede) and verifying search results contain the search term

Starting URL: https://tkani-feya.ru/

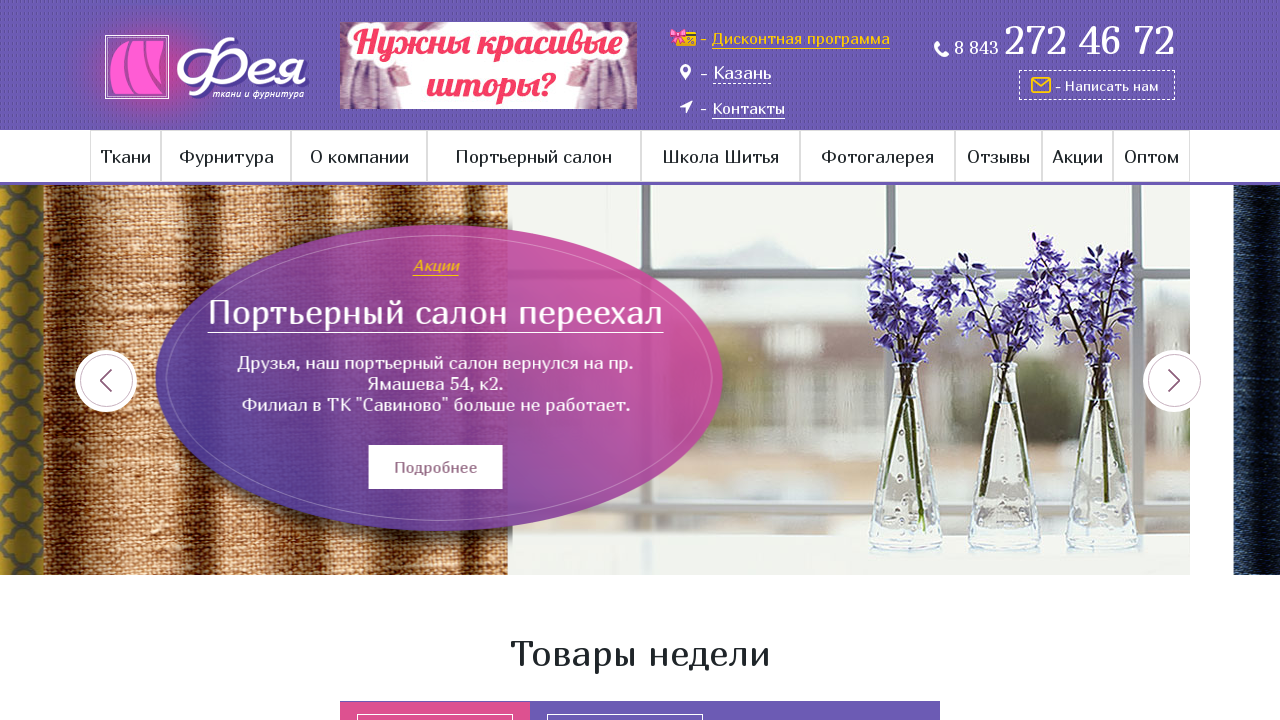

Waited for page to load (domcontentloaded)
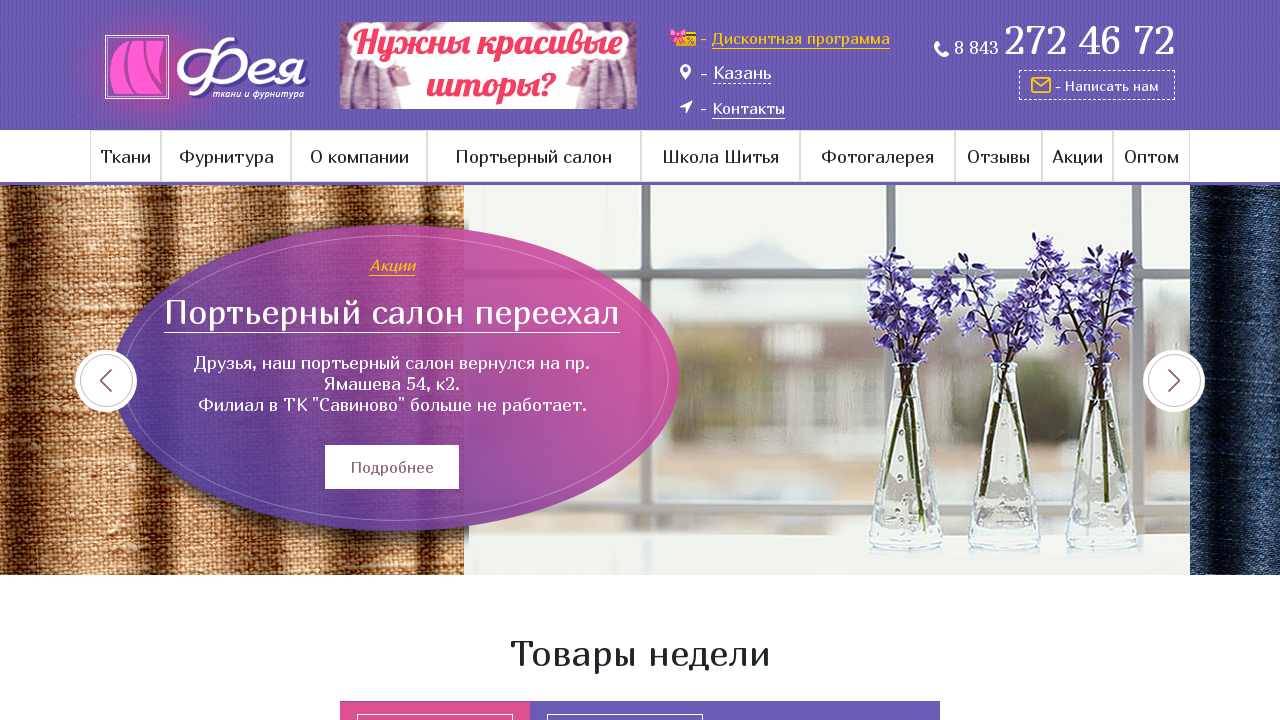

Filled search field with 'замша' (suede) on .search-wrap input[type='text']
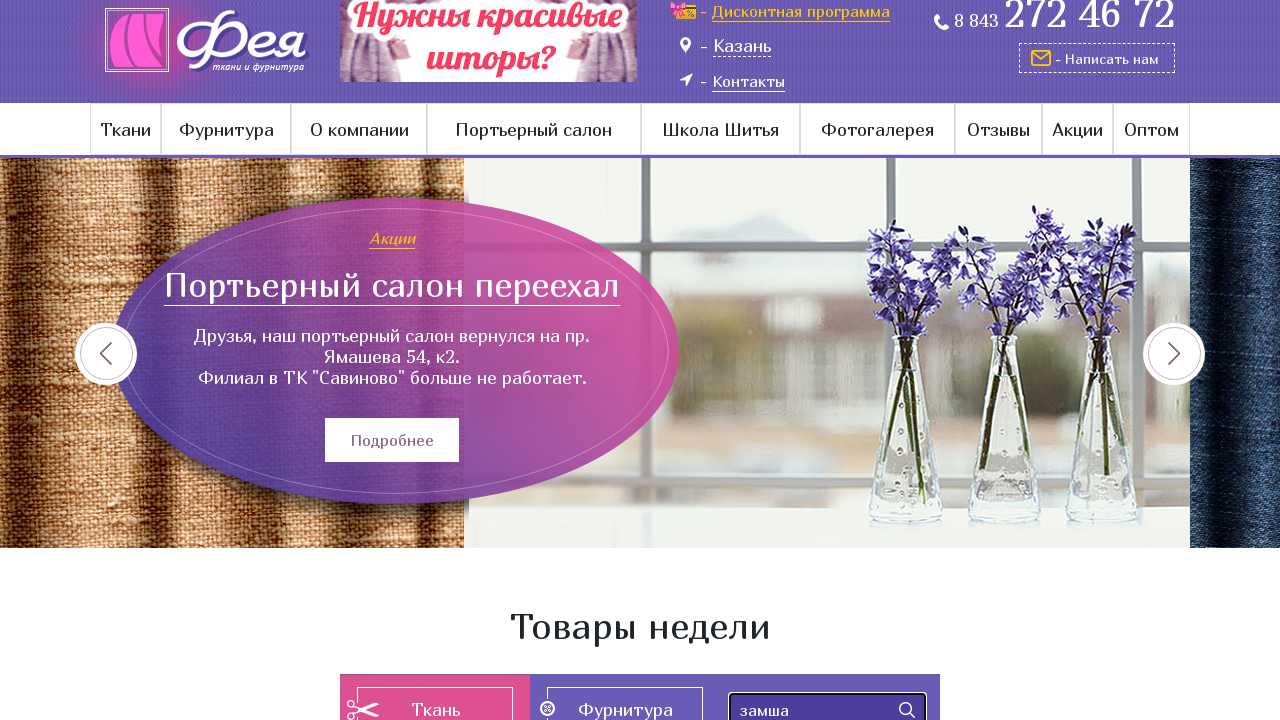

Clicked search submit button at (907, 710) on .search-wrap input[type='submit']
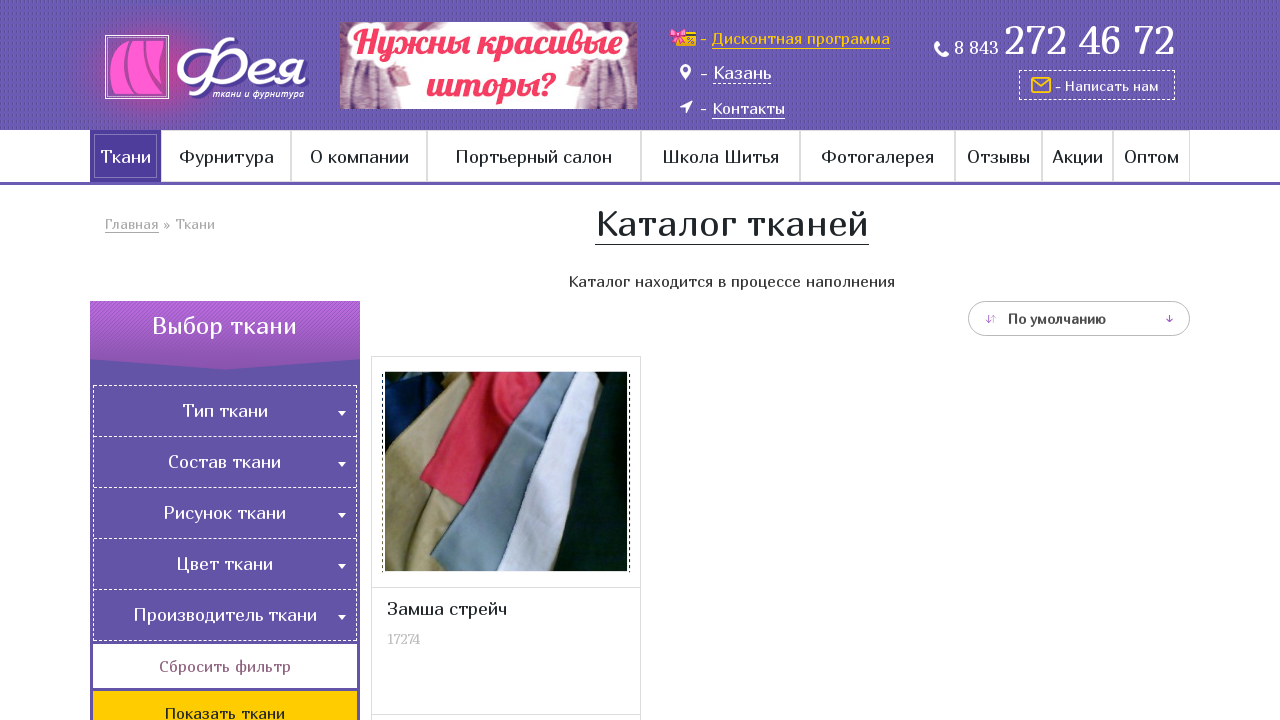

Search results loaded successfully
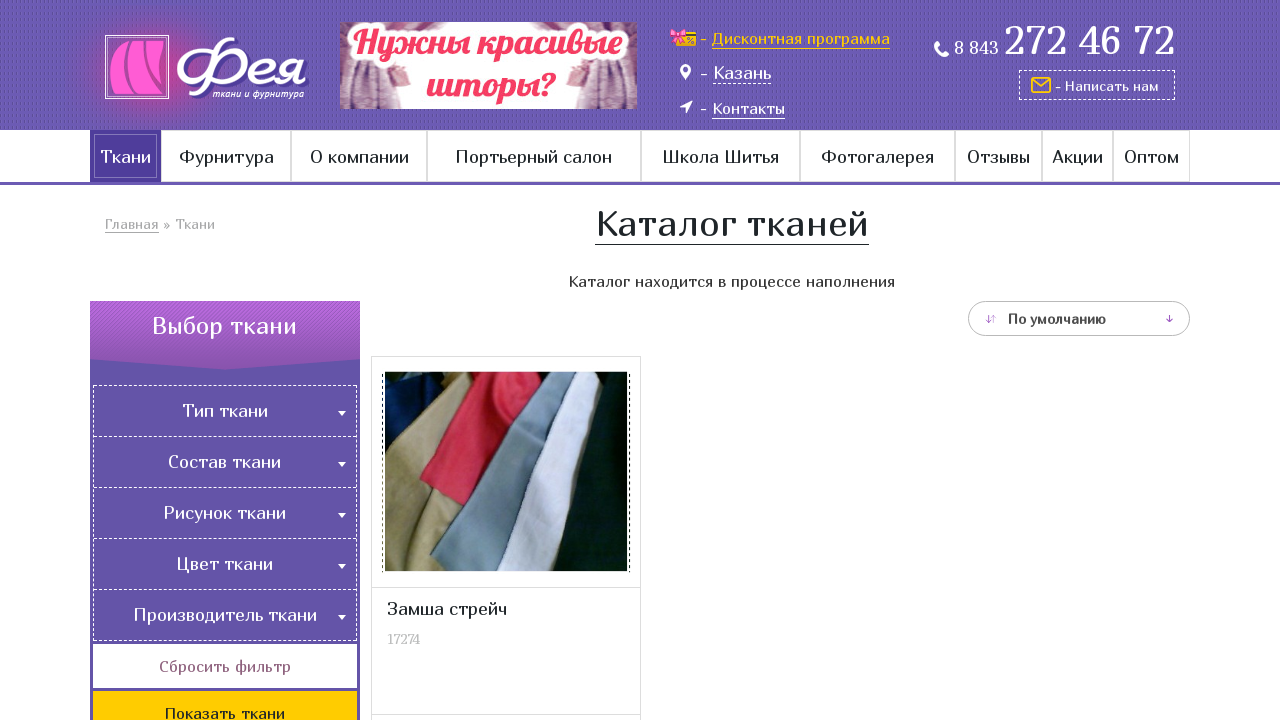

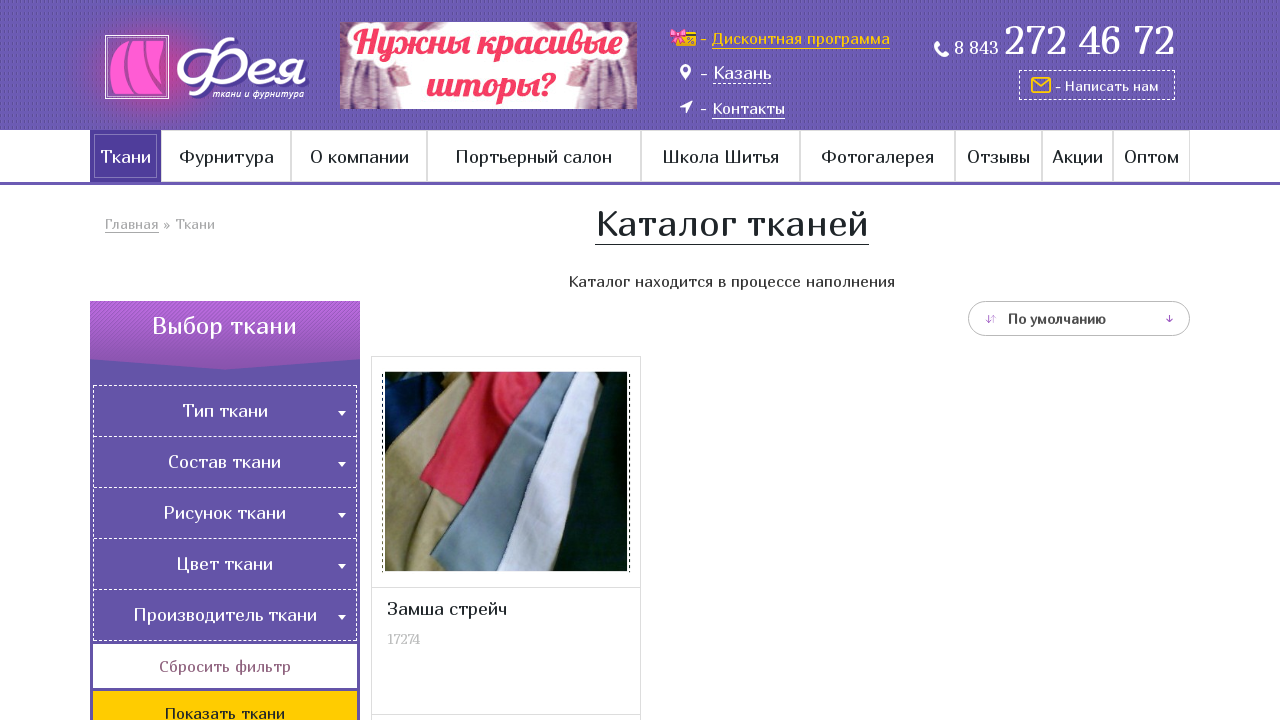